Tests interaction with timed elements on a blog page, including clicking a timer button that triggers an alert, and navigating dropdown menu items

Starting URL: https://omayo.blogspot.com/

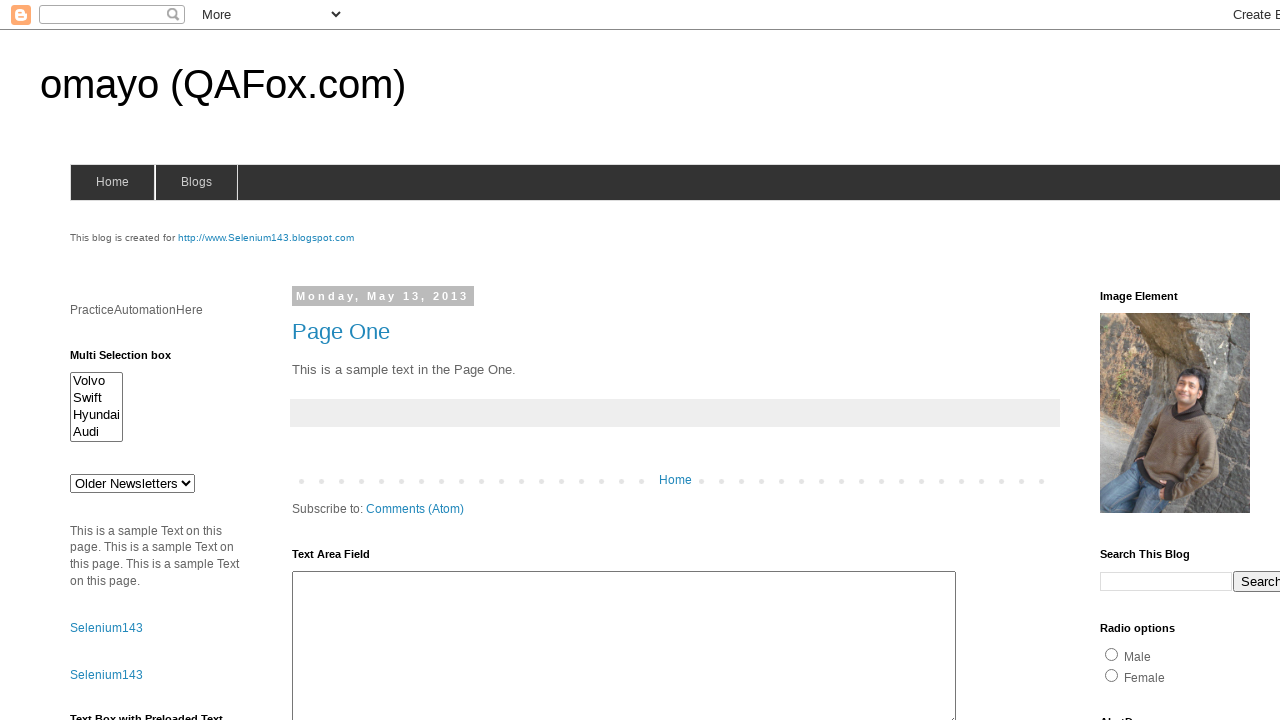

Timer button became visible
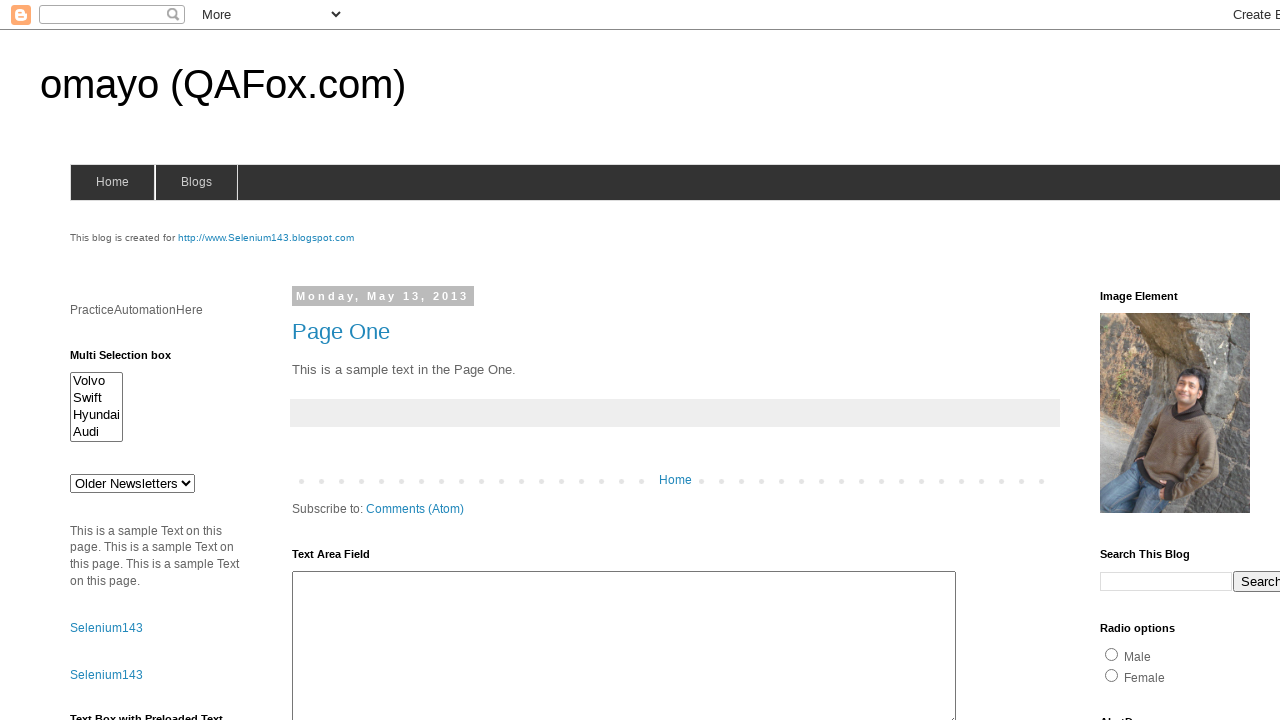

Clicked timer button at (100, 361) on #timerButton
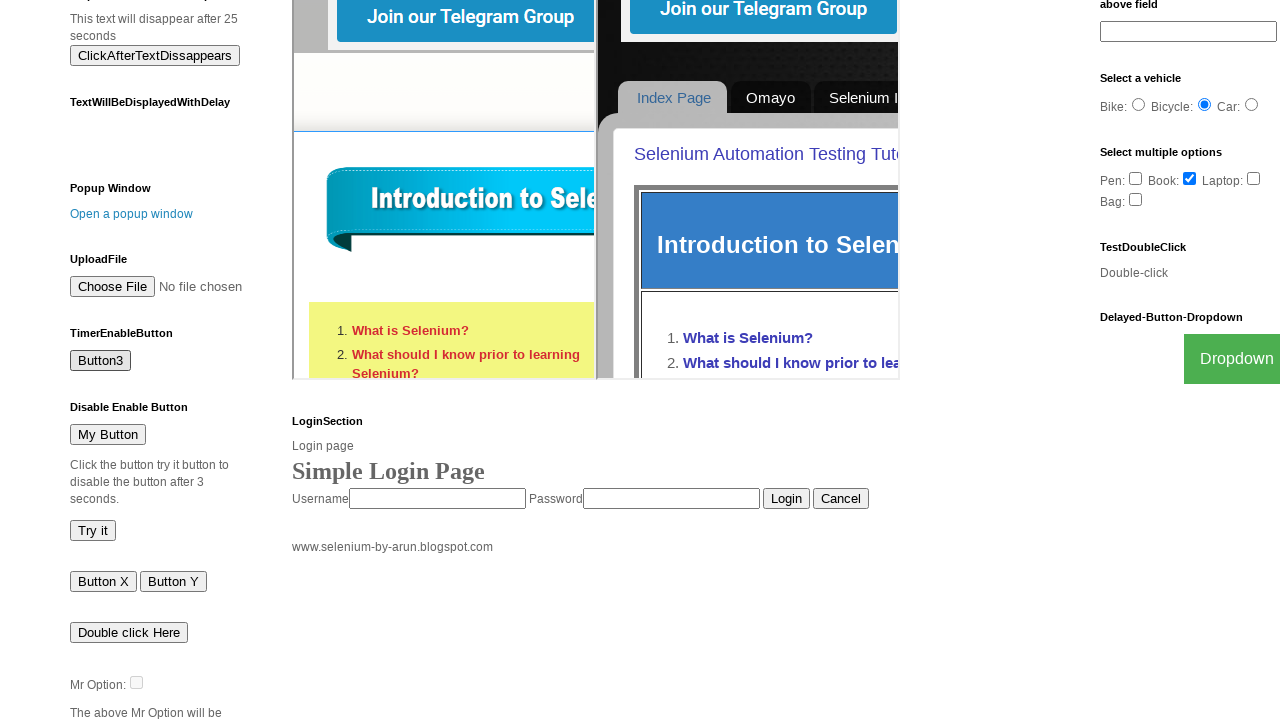

Set up alert dialog handler to accept alerts
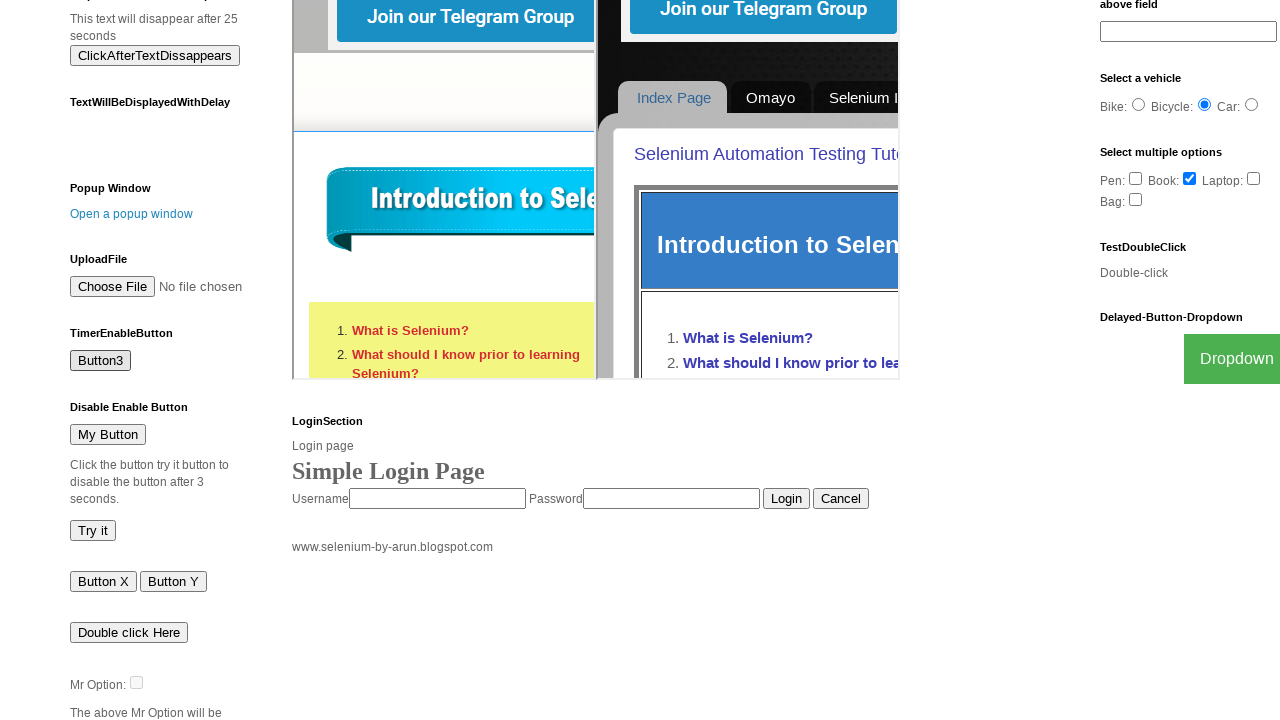

Dropdown button became visible
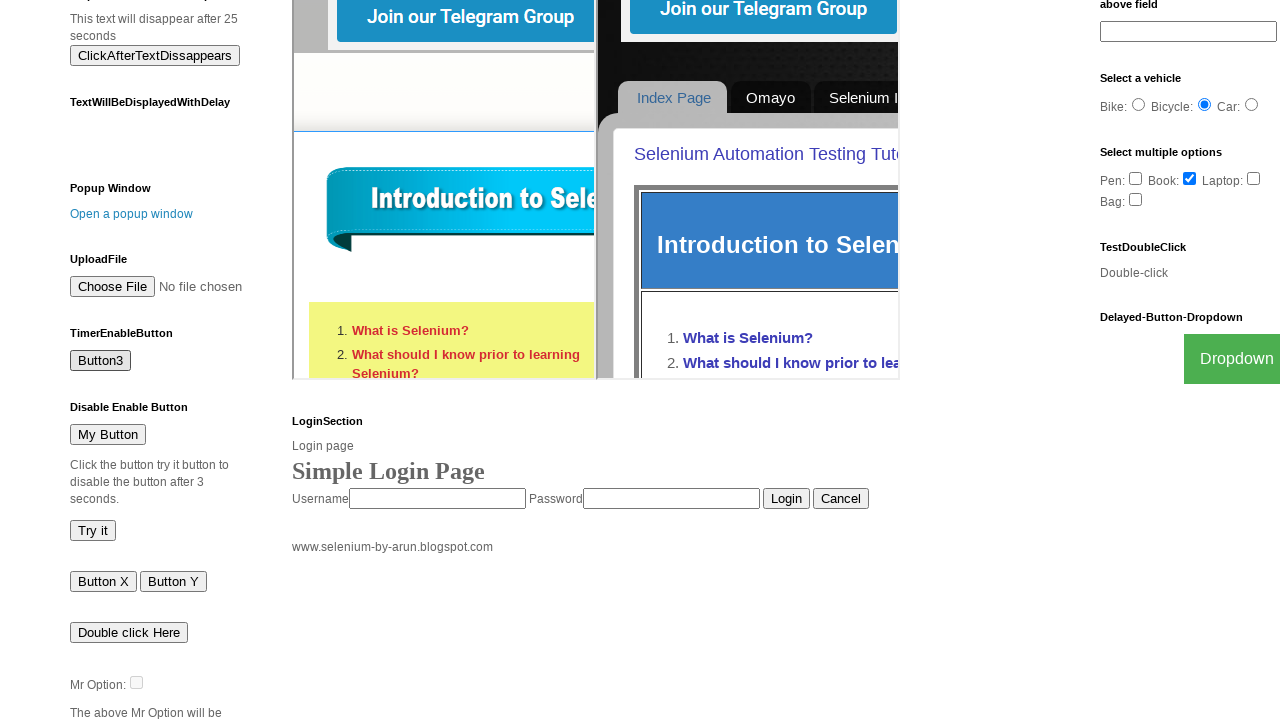

Clicked Dropdown button at (1227, 359) on xpath=//button[text()='Dropdown']
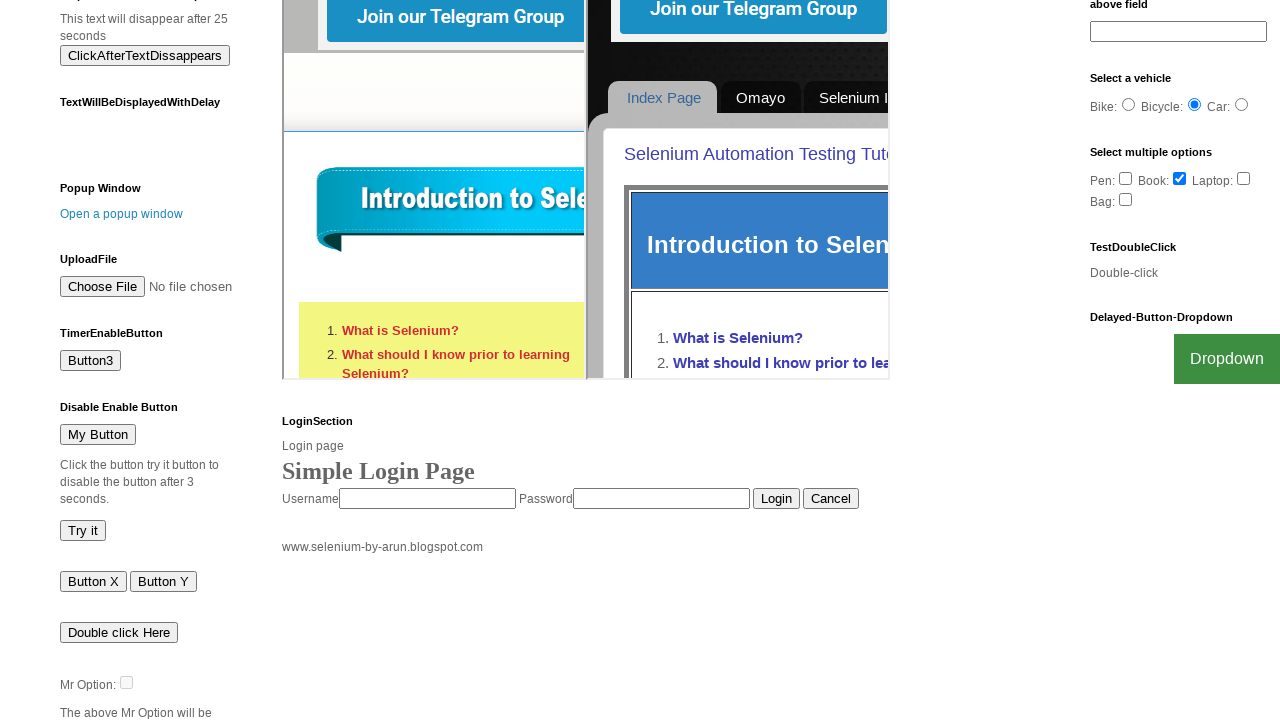

Flipkart link became visible in dropdown menu
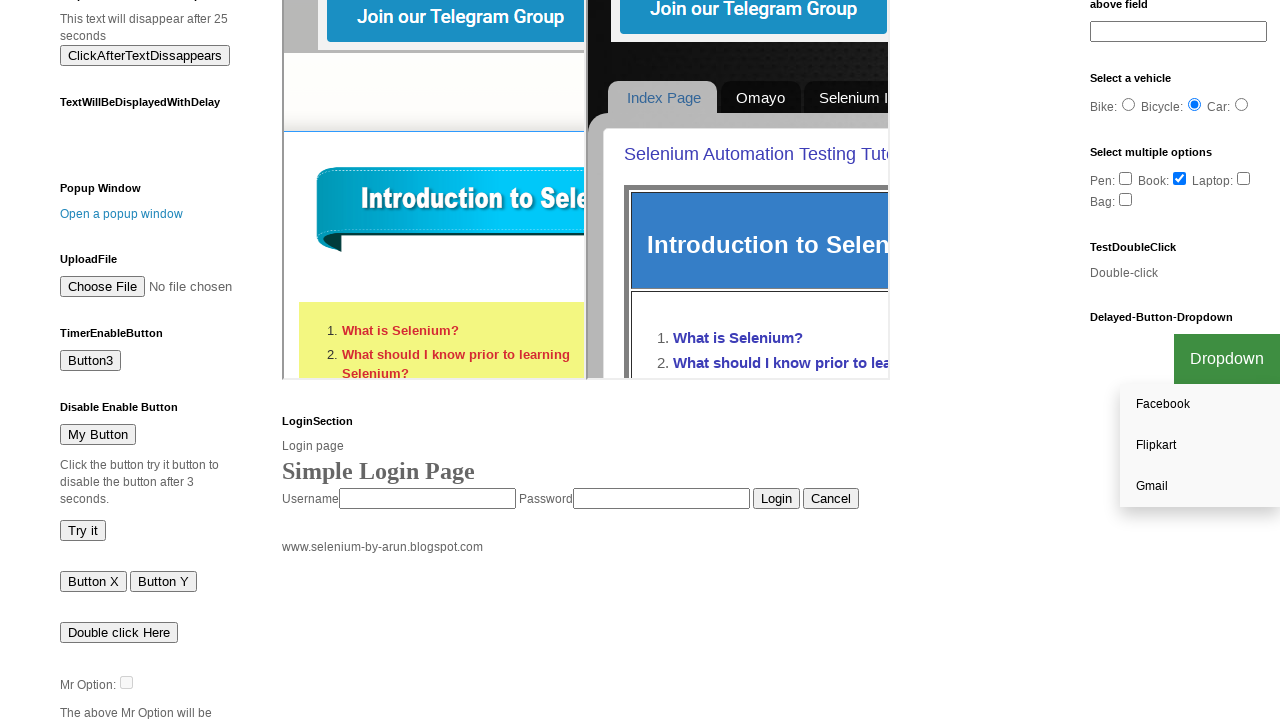

Clicked Flipkart link in dropdown at (1200, 446) on xpath=//a[text()='Flipkart']
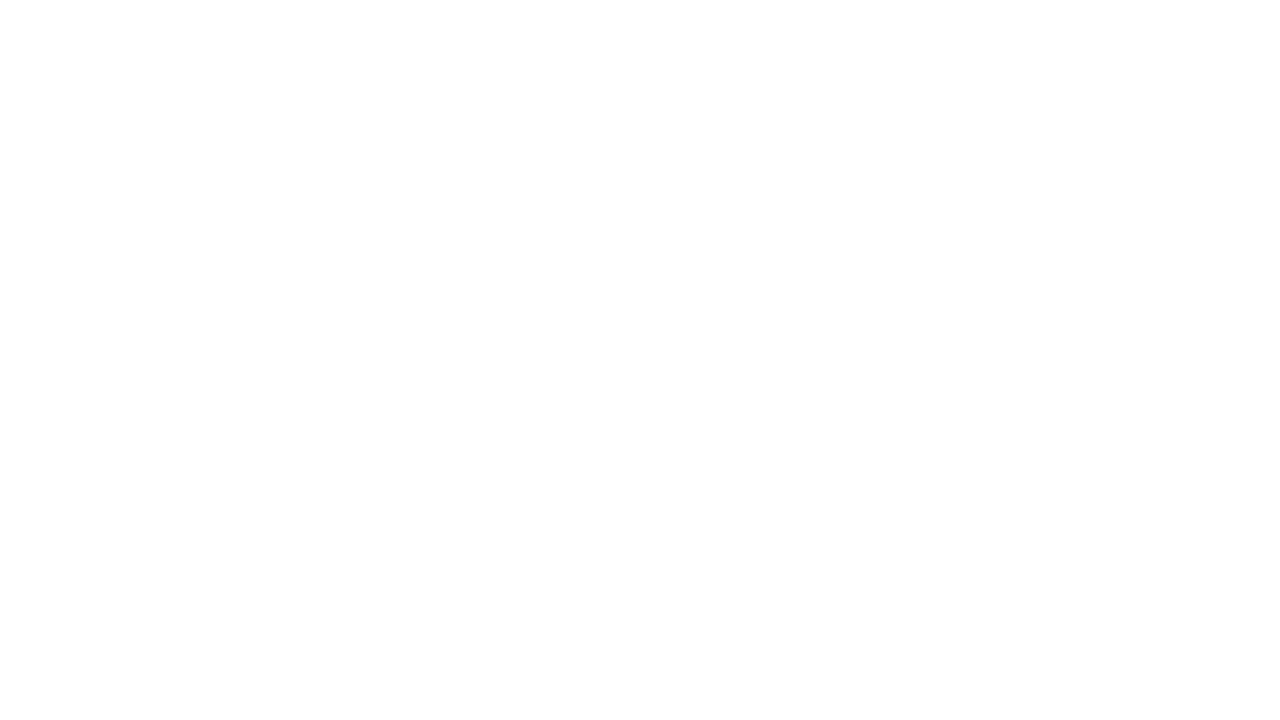

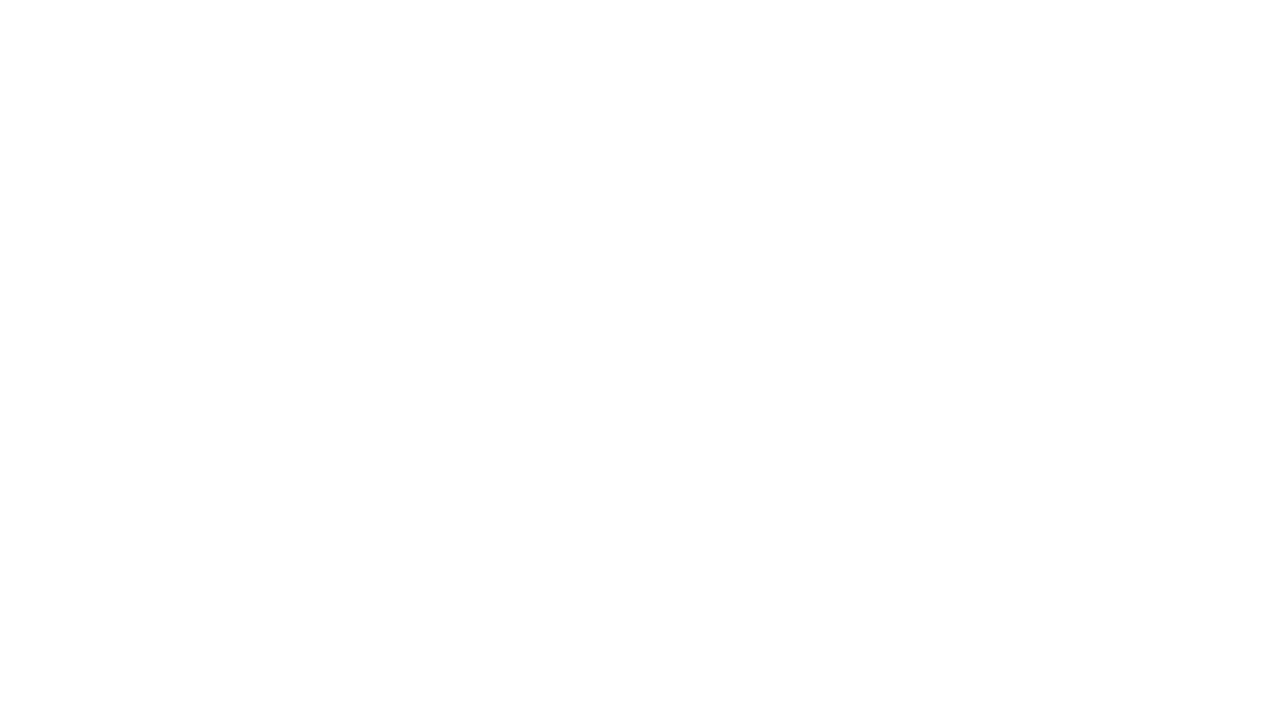